Tests timeout handling during dynamic loading by clicking start button and verifying the finish element appears with expected text

Starting URL: https://the-internet.herokuapp.com/dynamic_loading/1

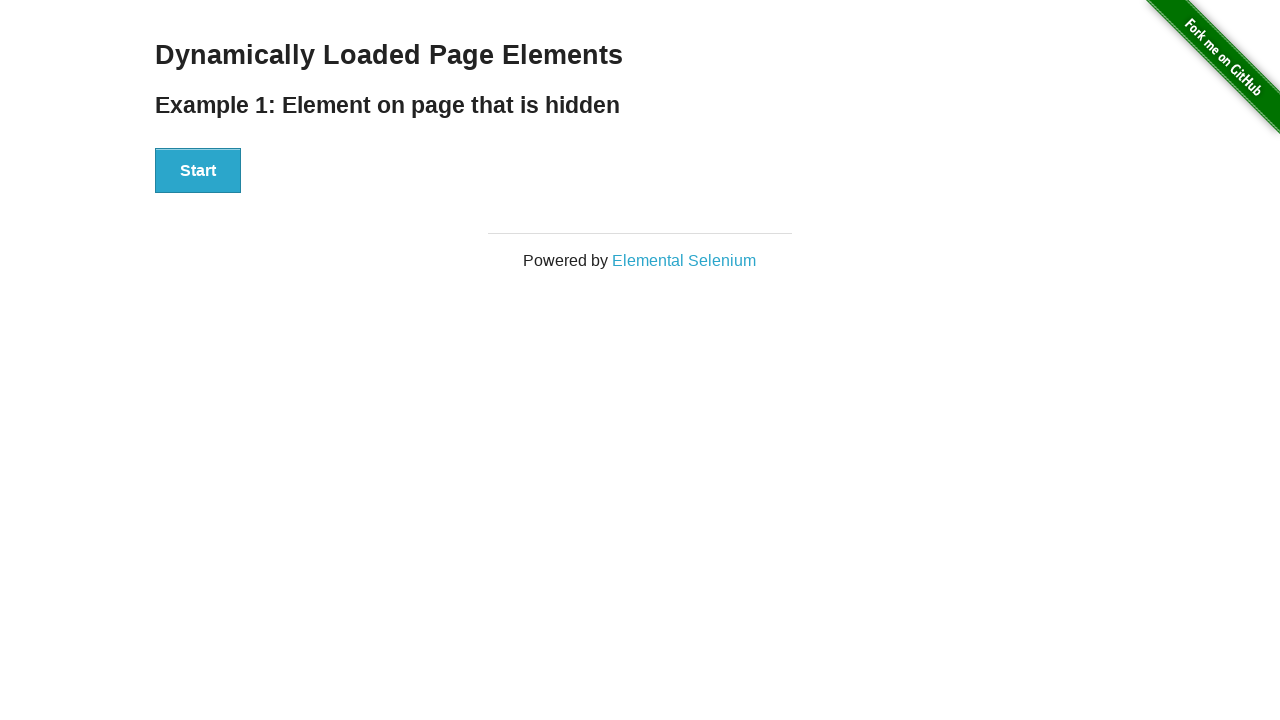

Clicked start button to begin dynamic loading at (198, 171) on xpath=//div[@id='start']/button
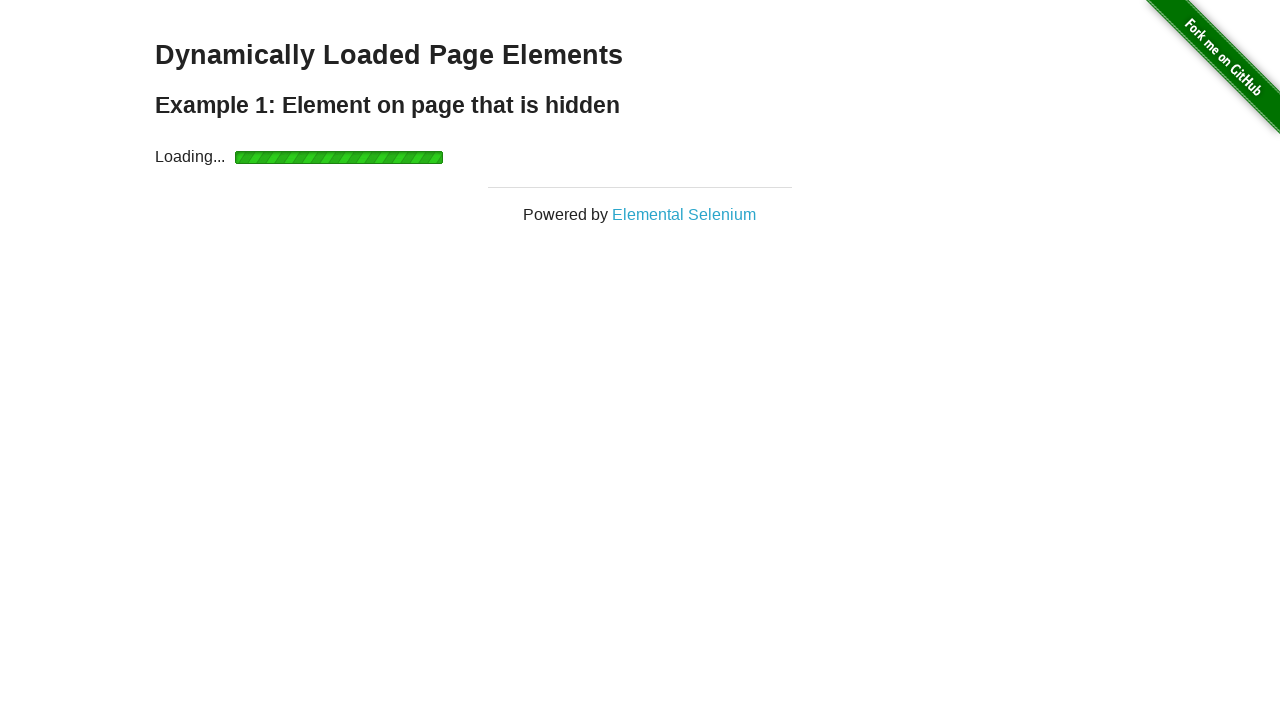

Finish element appeared after dynamic loading completed
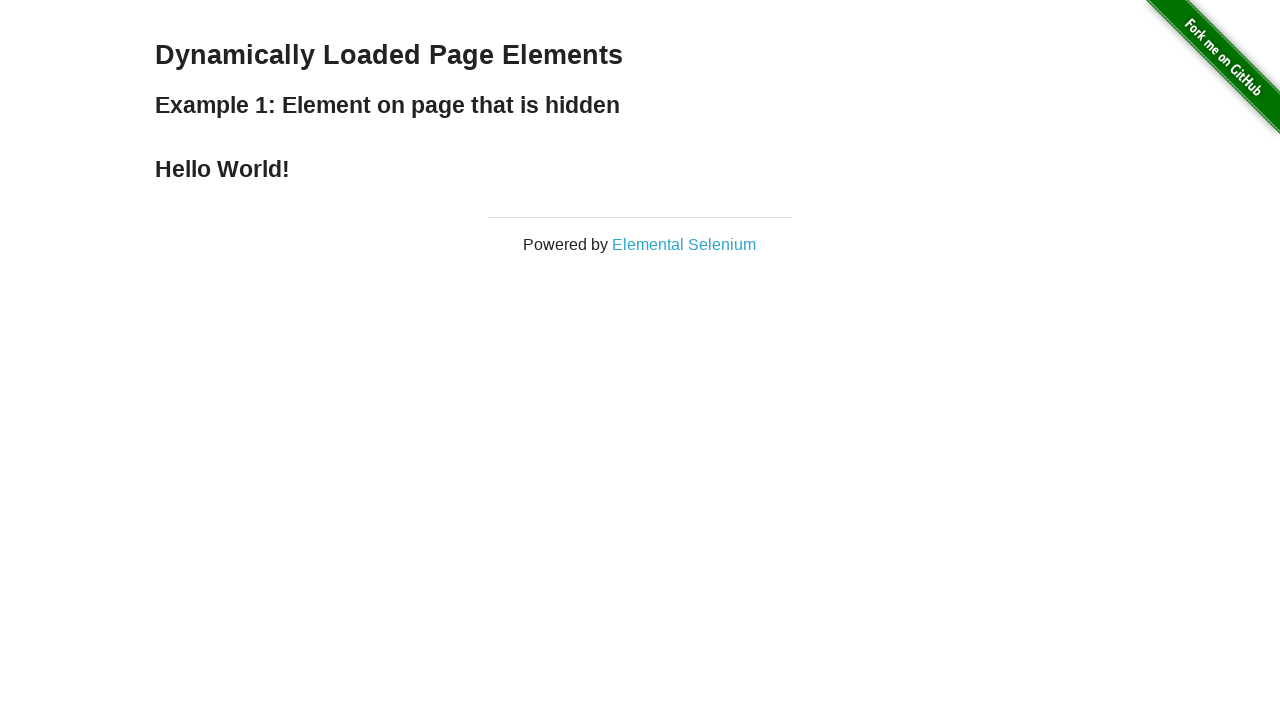

Retrieved text content from finish element
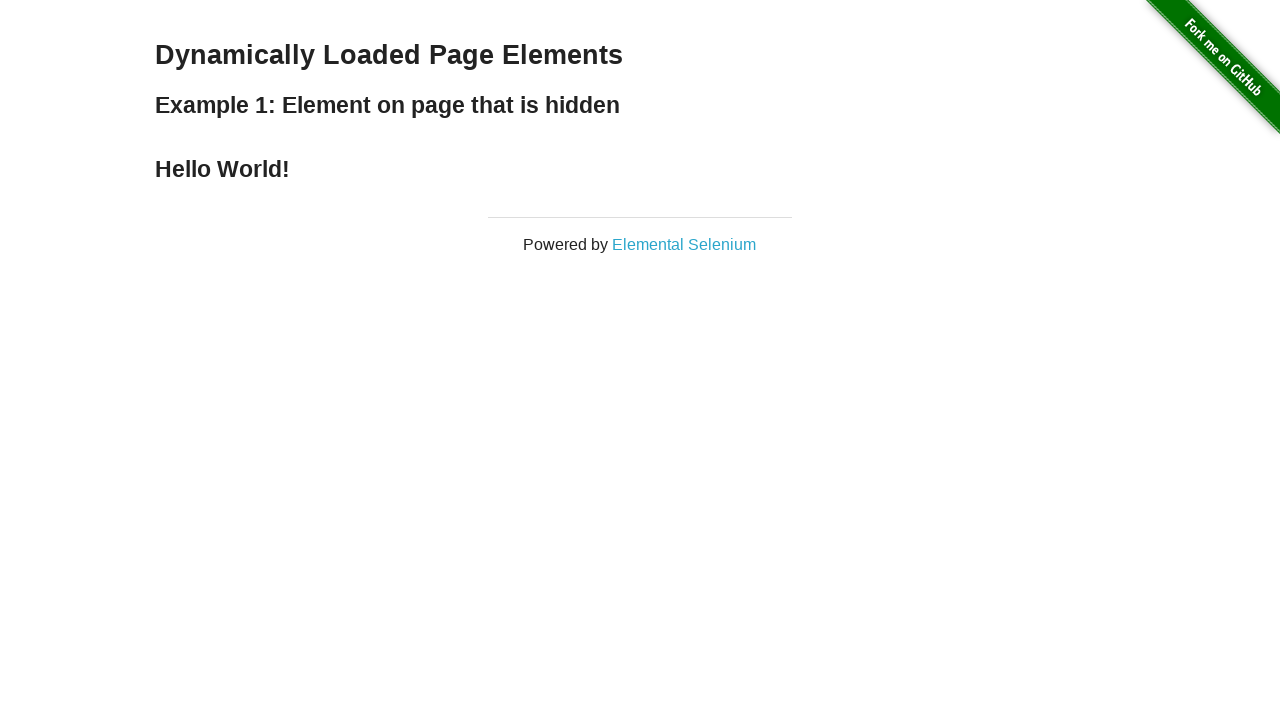

Verified finish element contains expected 'Hello World!' text
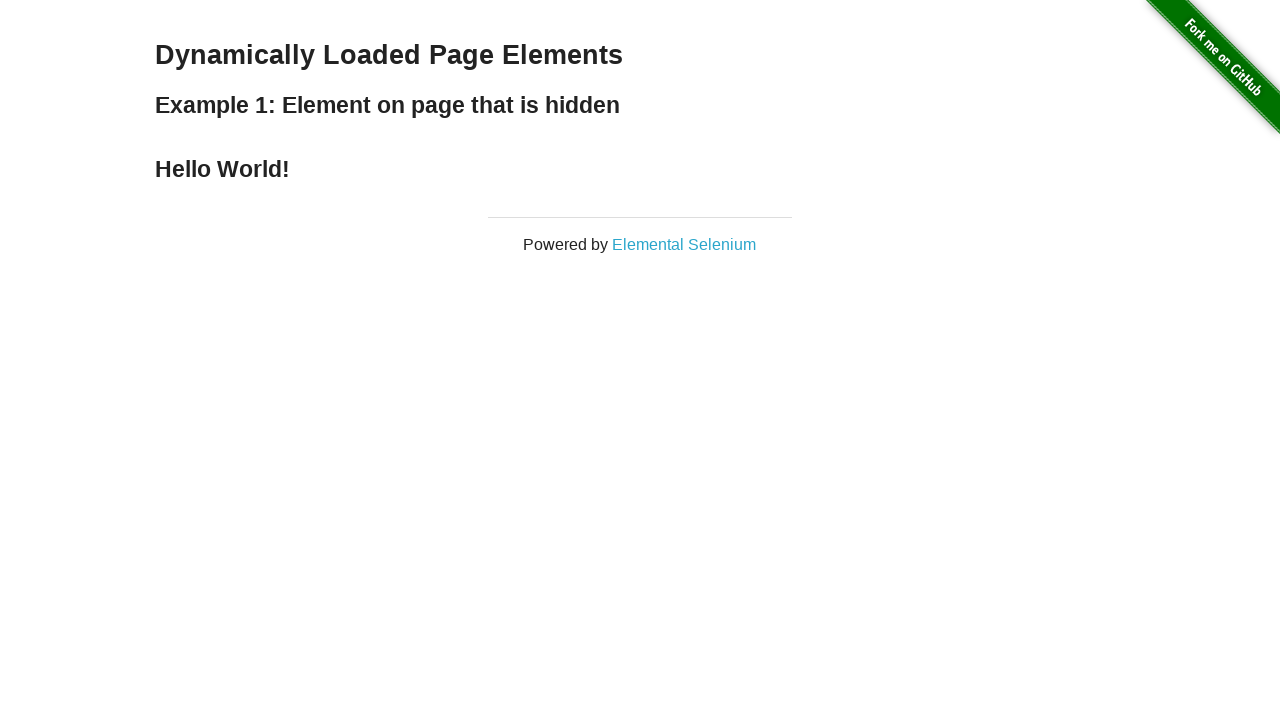

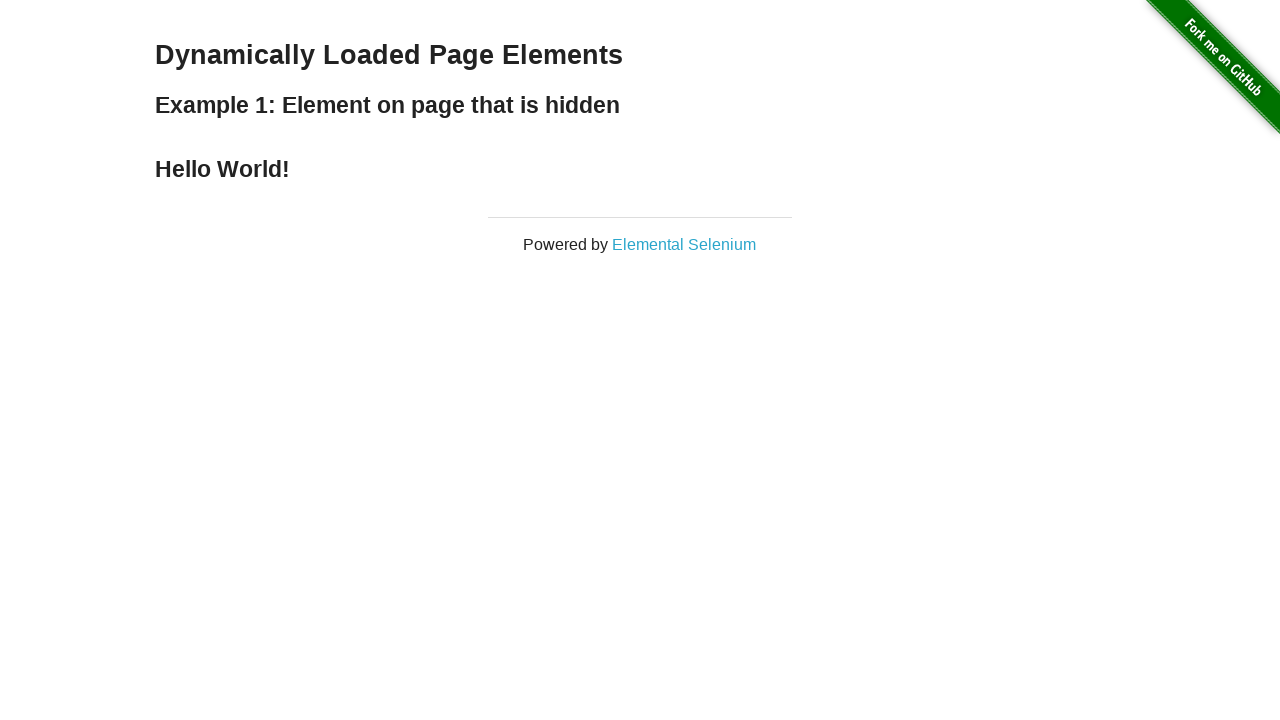